Navigates to the Hover Demo page and hovers over the second button to verify its hover state color changes to gray

Starting URL: https://www.lambdatest.com/selenium-playground/

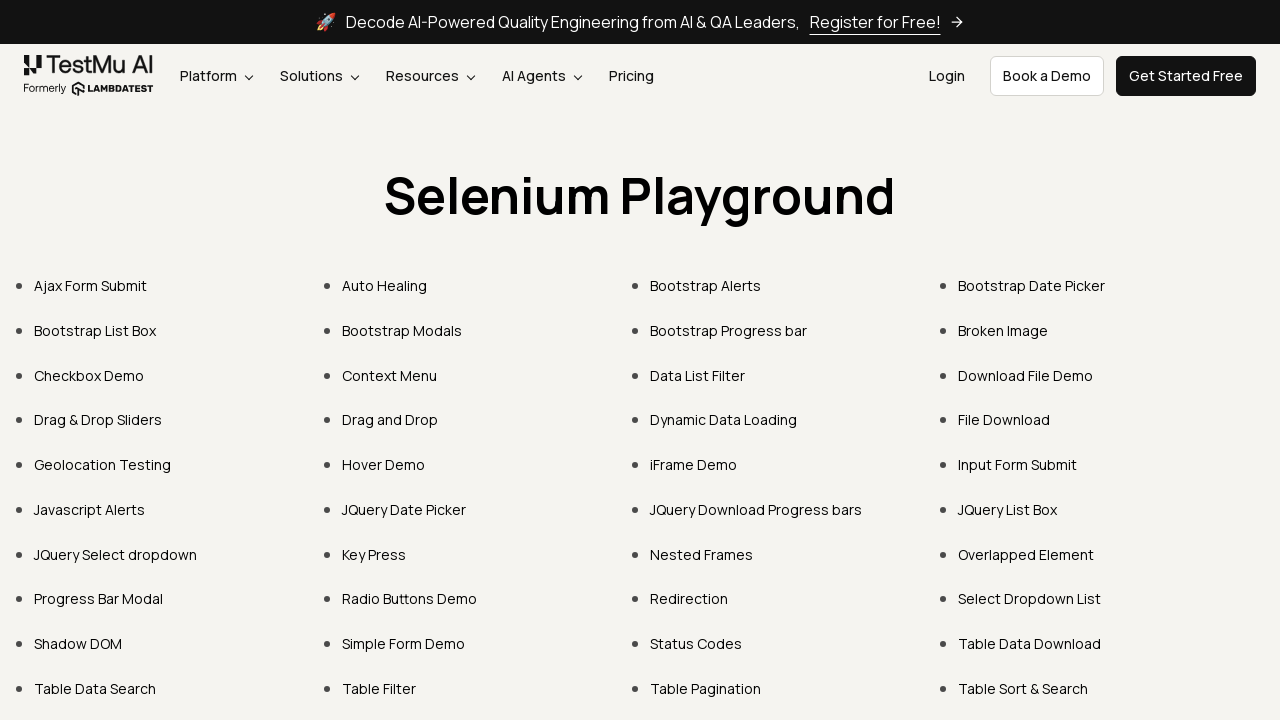

Clicked on Hover Demo link at (384, 464) on xpath=//a[normalize-space()="Hover Demo"]
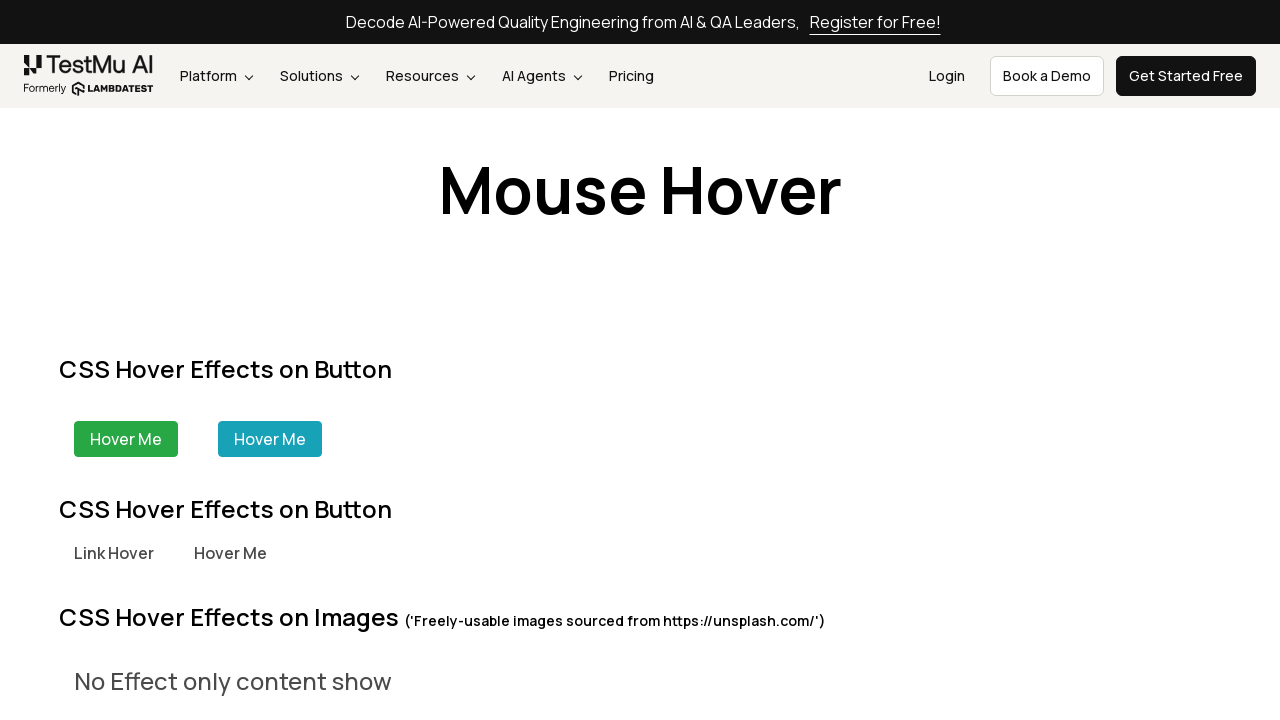

Located and waited for the second button to be available
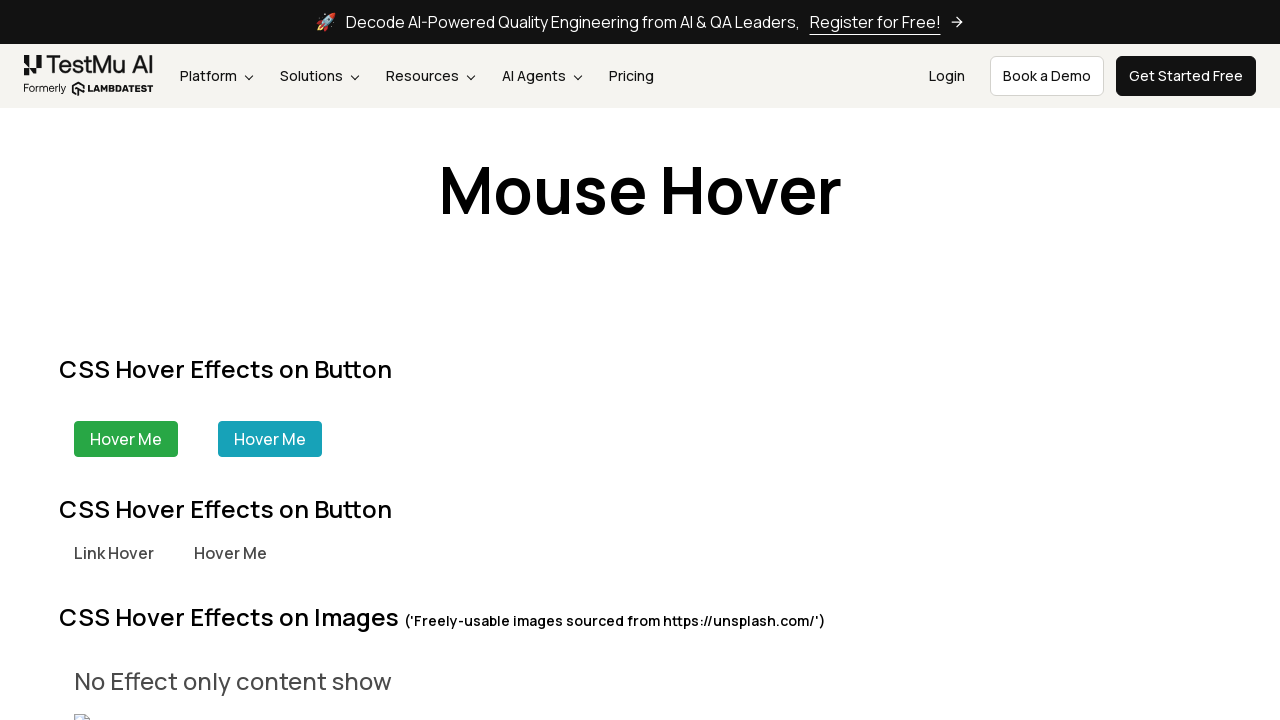

Hovered over the second button to verify color changes to gray at (270, 439) on xpath=//div[@class="ml-40 bg-green-200 border border-green-200 text-white px-15 
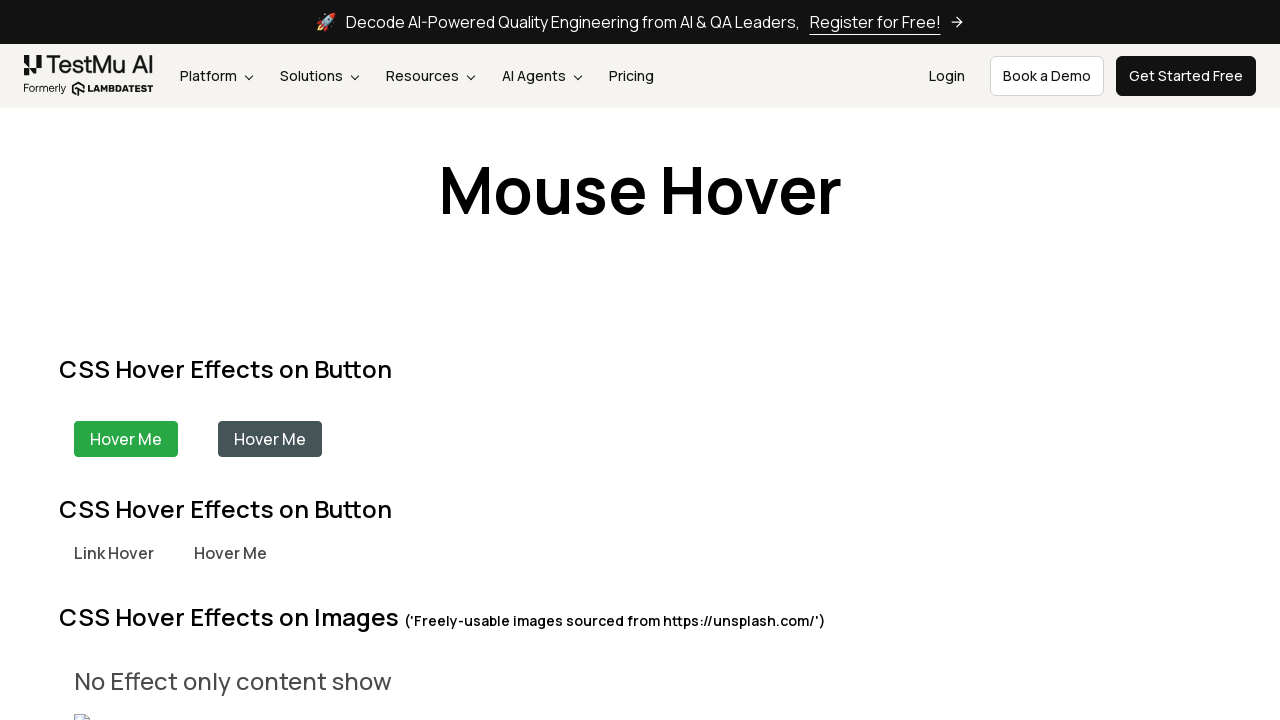

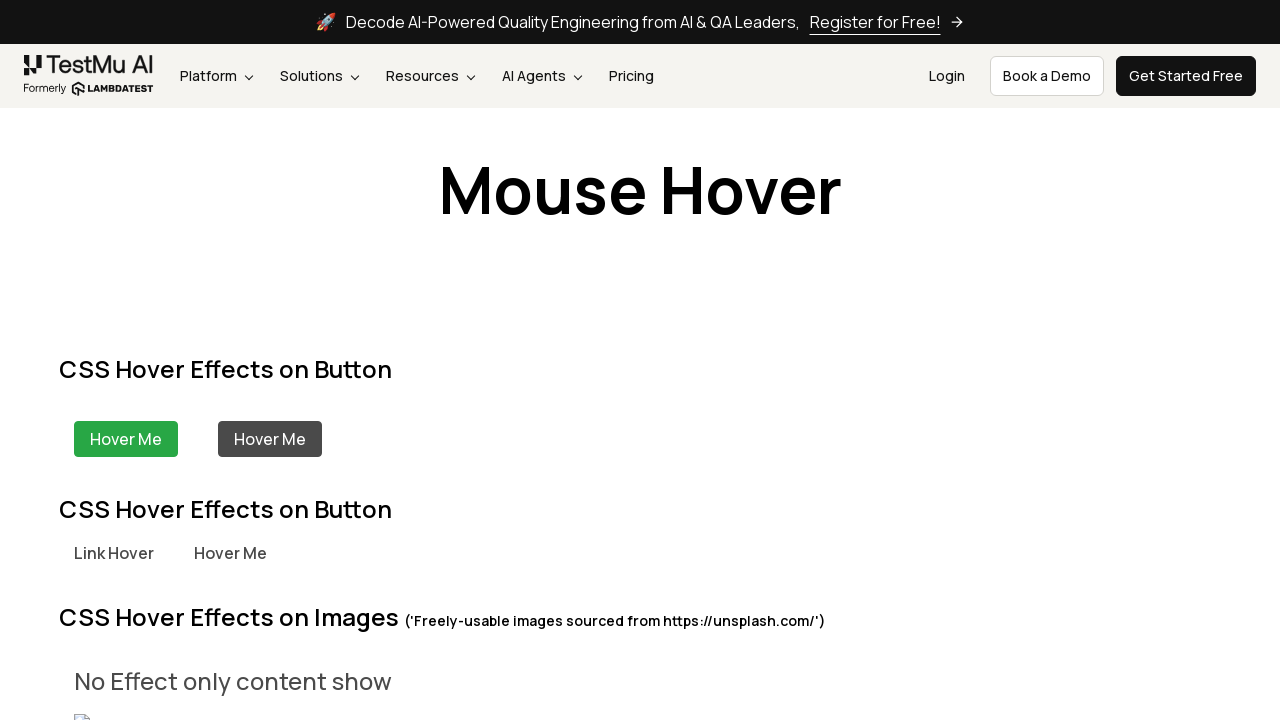